Tests unsuccessful search functionality on Python.org by entering a nonsense query and verifying no results are found

Starting URL: https://www.python.org

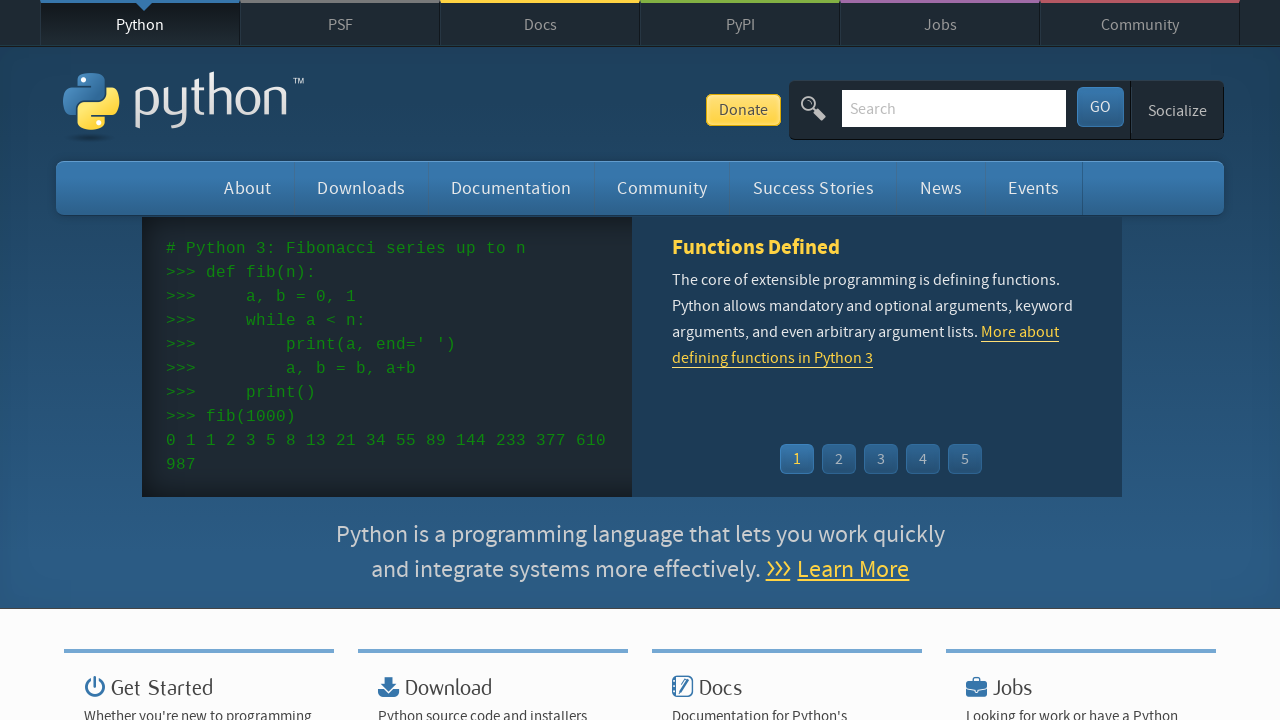

Filled search input with nonsense query 'kjsfhliwhefiwufe' on input[name='q']
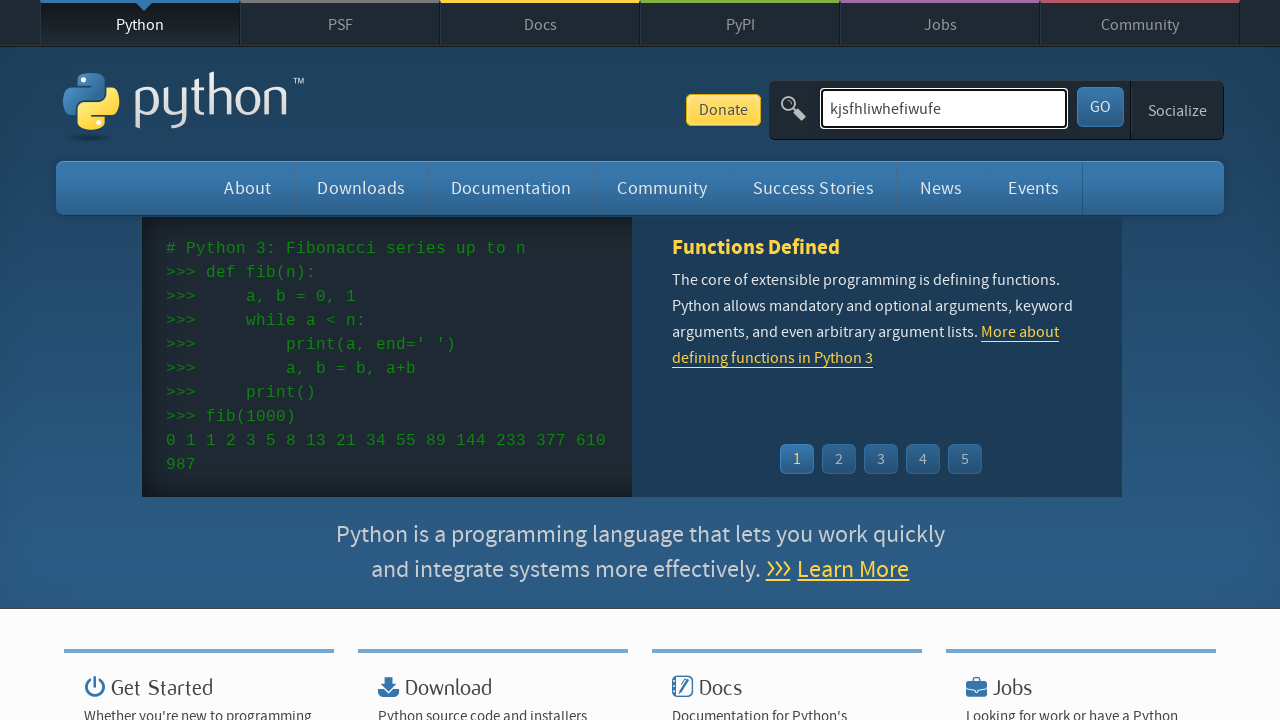

Pressed Enter to submit the search on input[name='q']
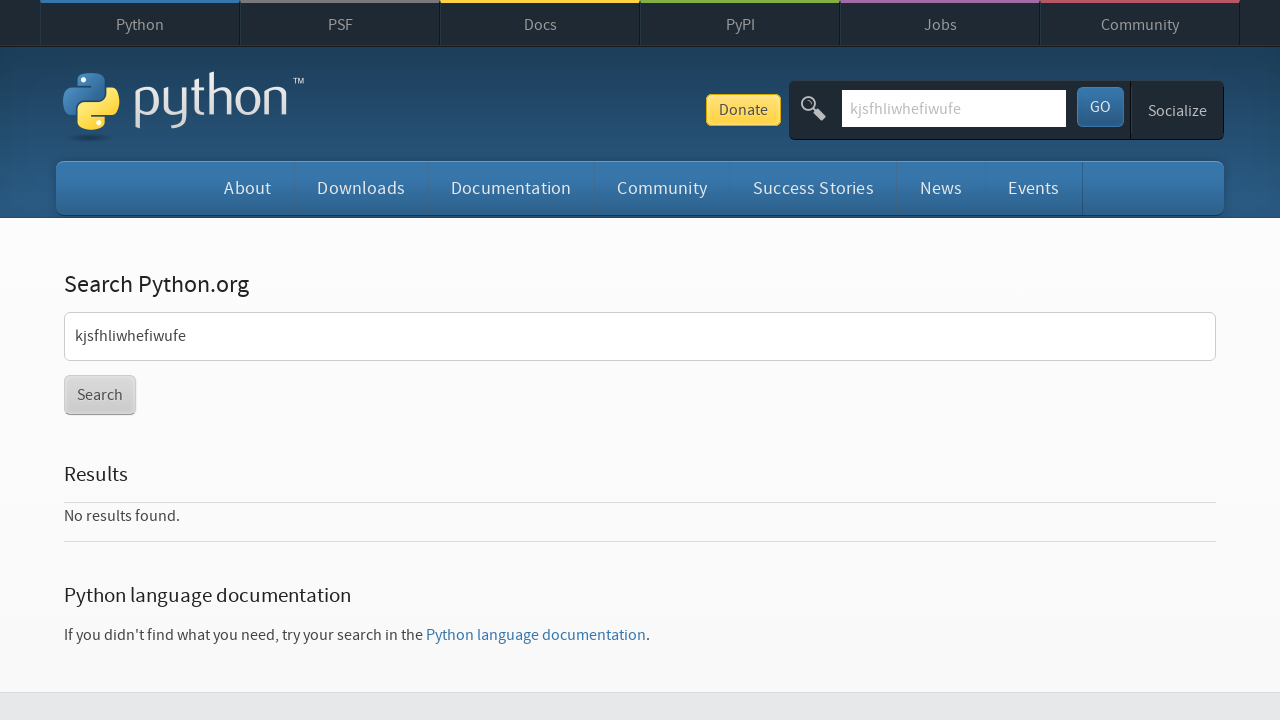

Search results page loaded with network idle
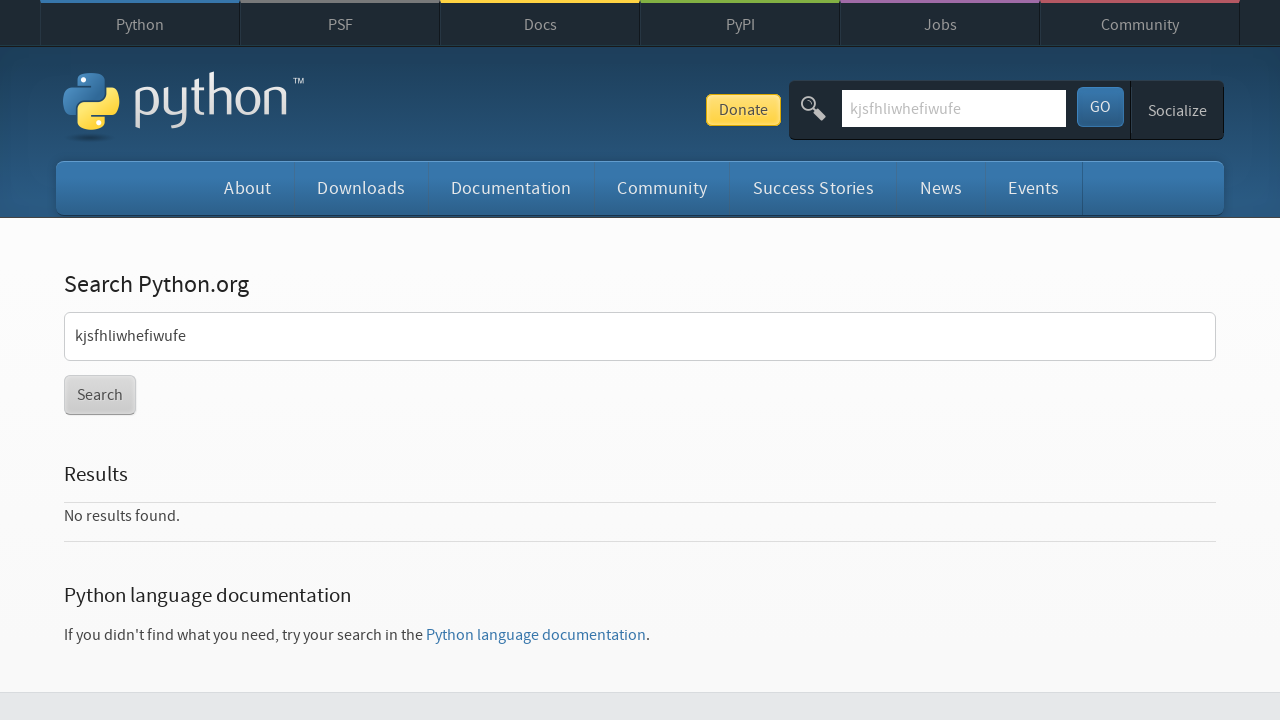

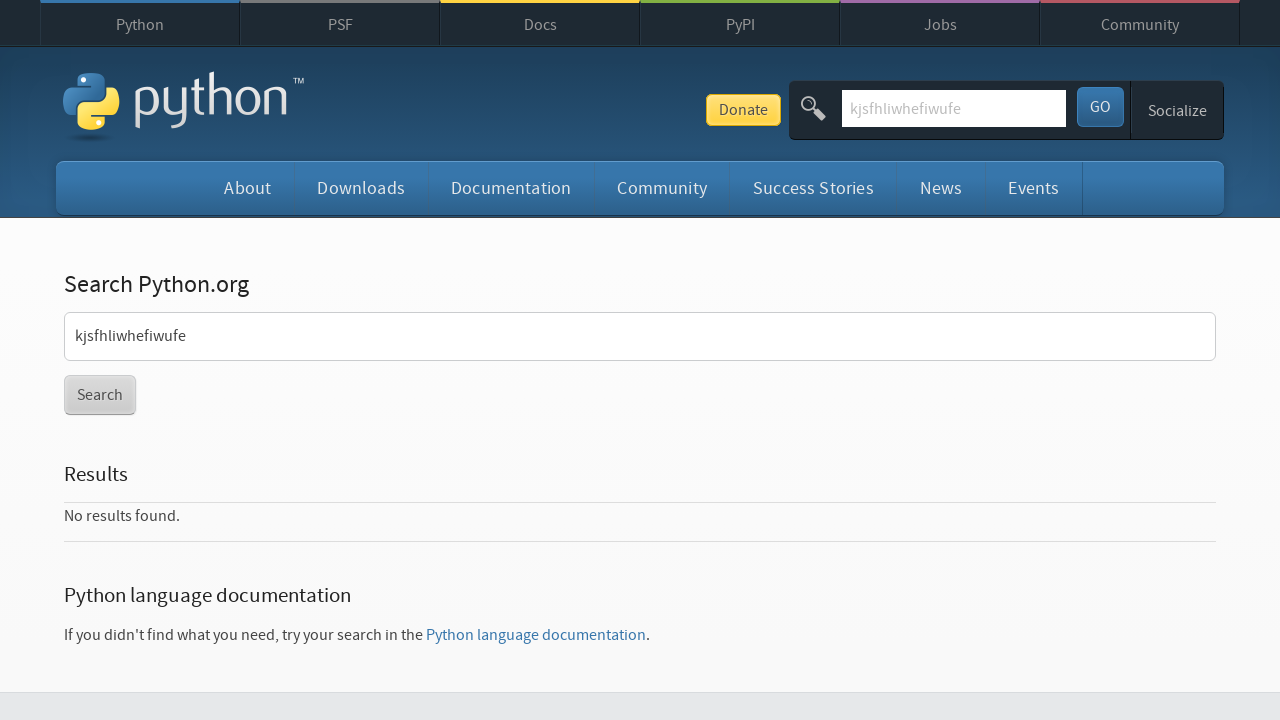